Tests checkbox functionality by finding all checkboxes on the page, selecting the one with value "Option2", and verifying it becomes selected.

Starting URL: https://rahulshettyacademy.com/AutomationPractice/

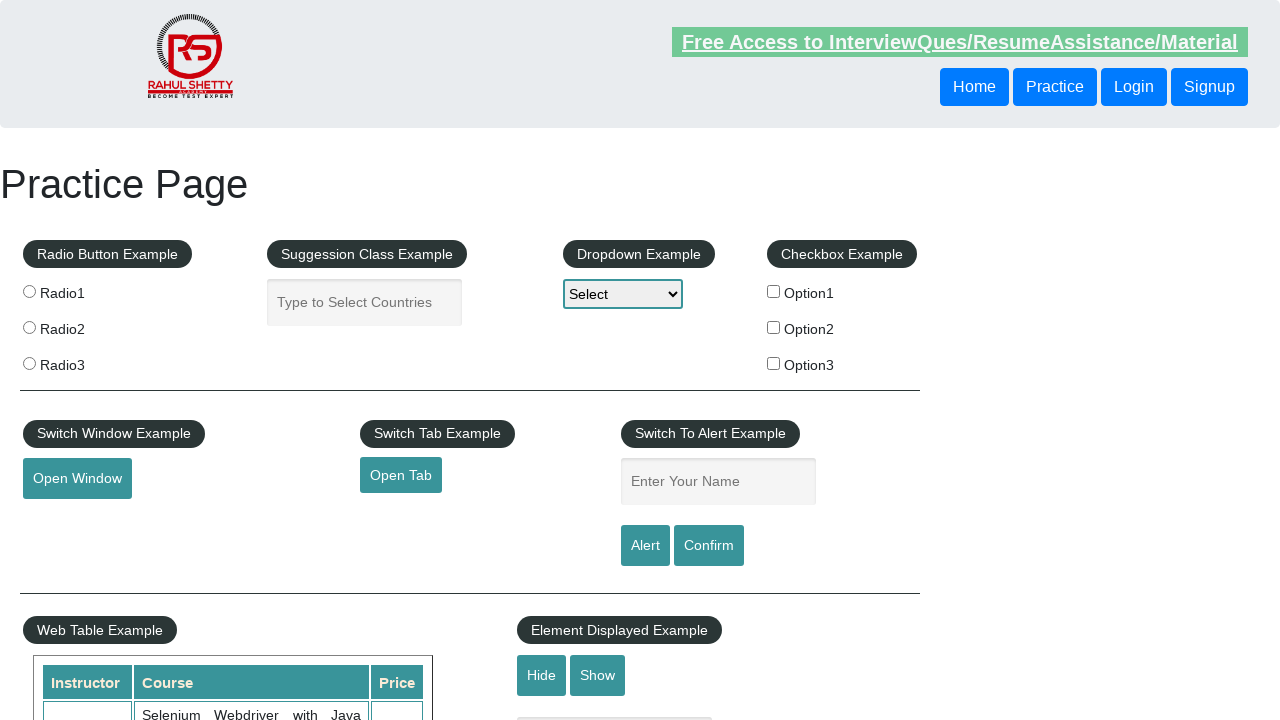

Navigated to AutomationPractice page
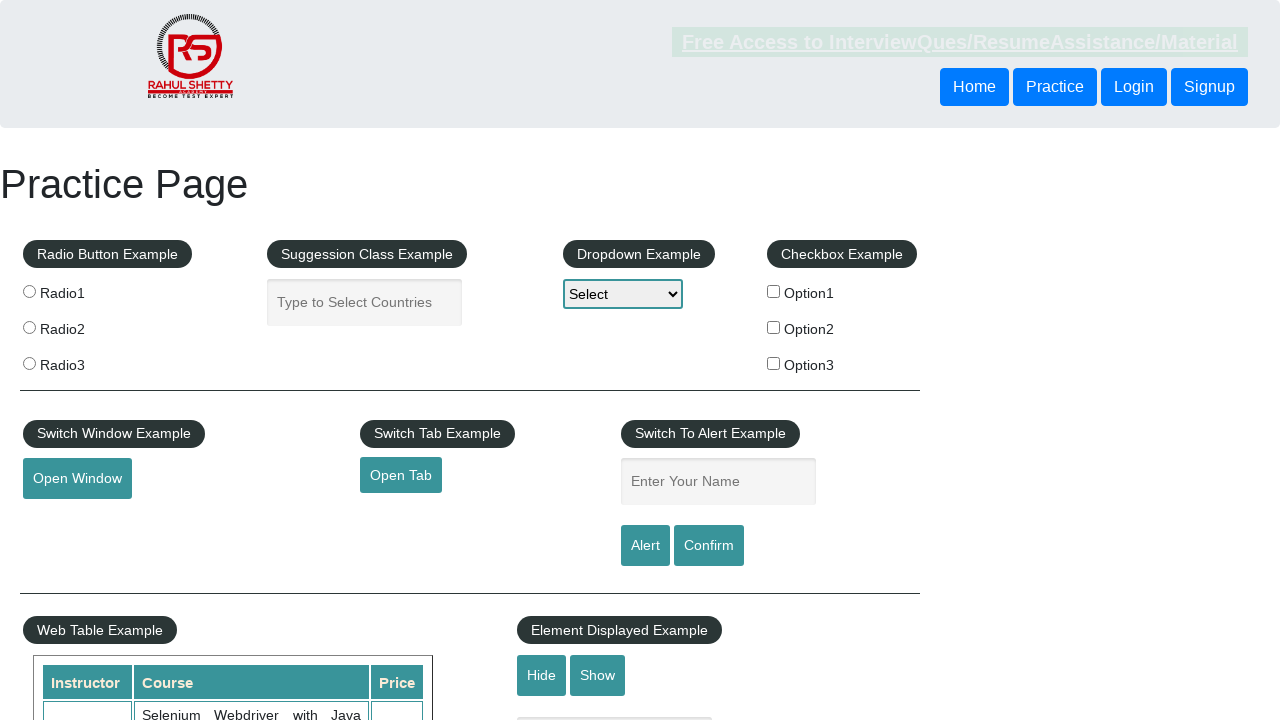

Retrieved all checkboxes on the page
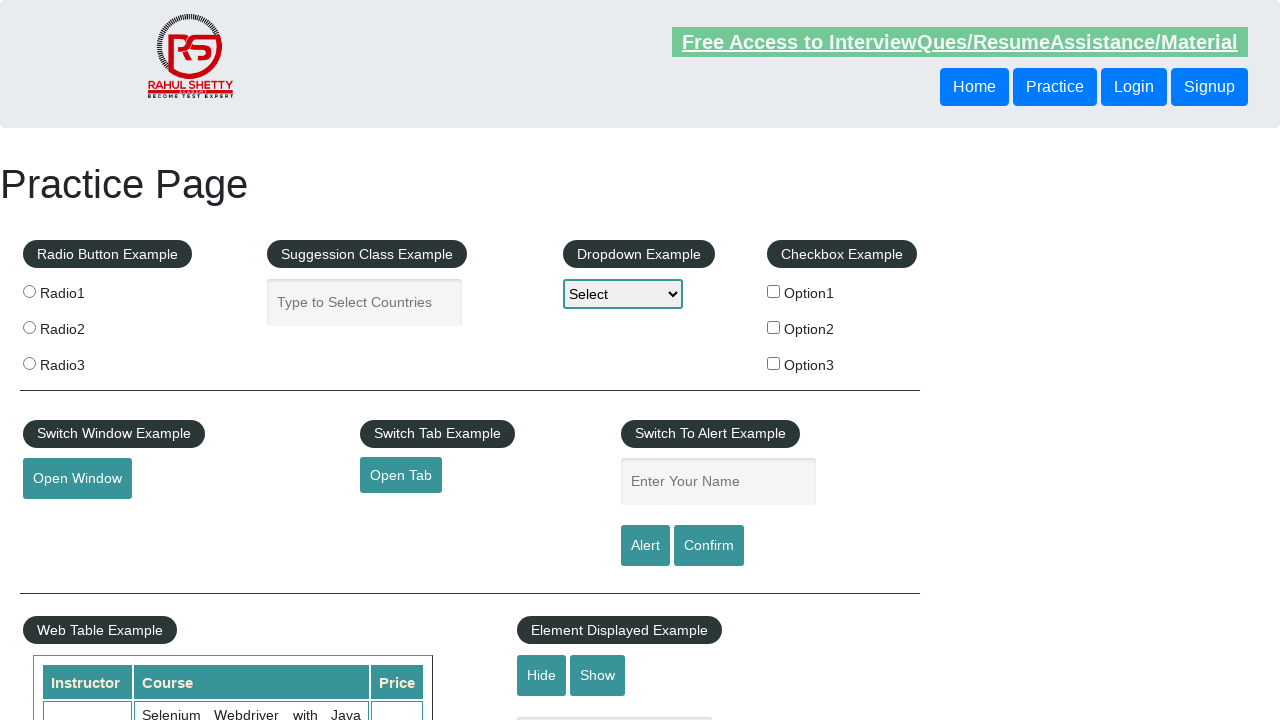

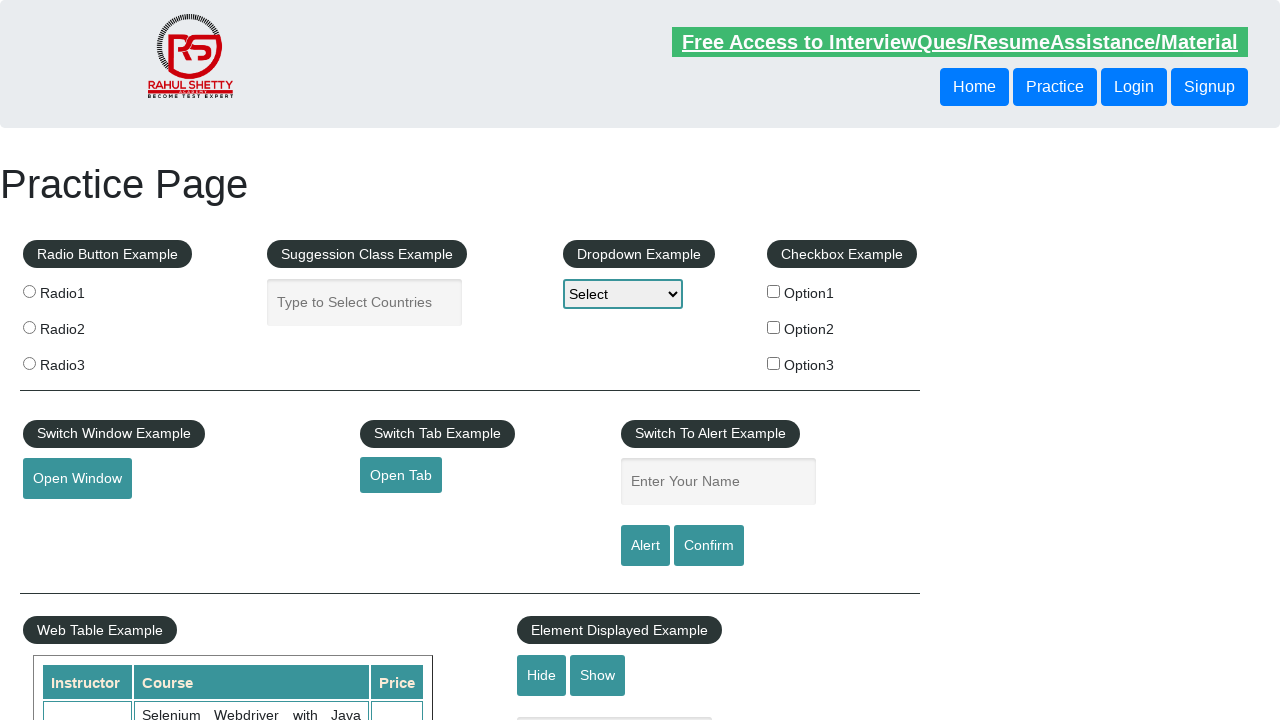